Tests customer selection by choosing a valid customer from dropdown and clicking the login button

Starting URL: https://www.globalsqa.com/angularJs-protractor/BankingProject/#/customer

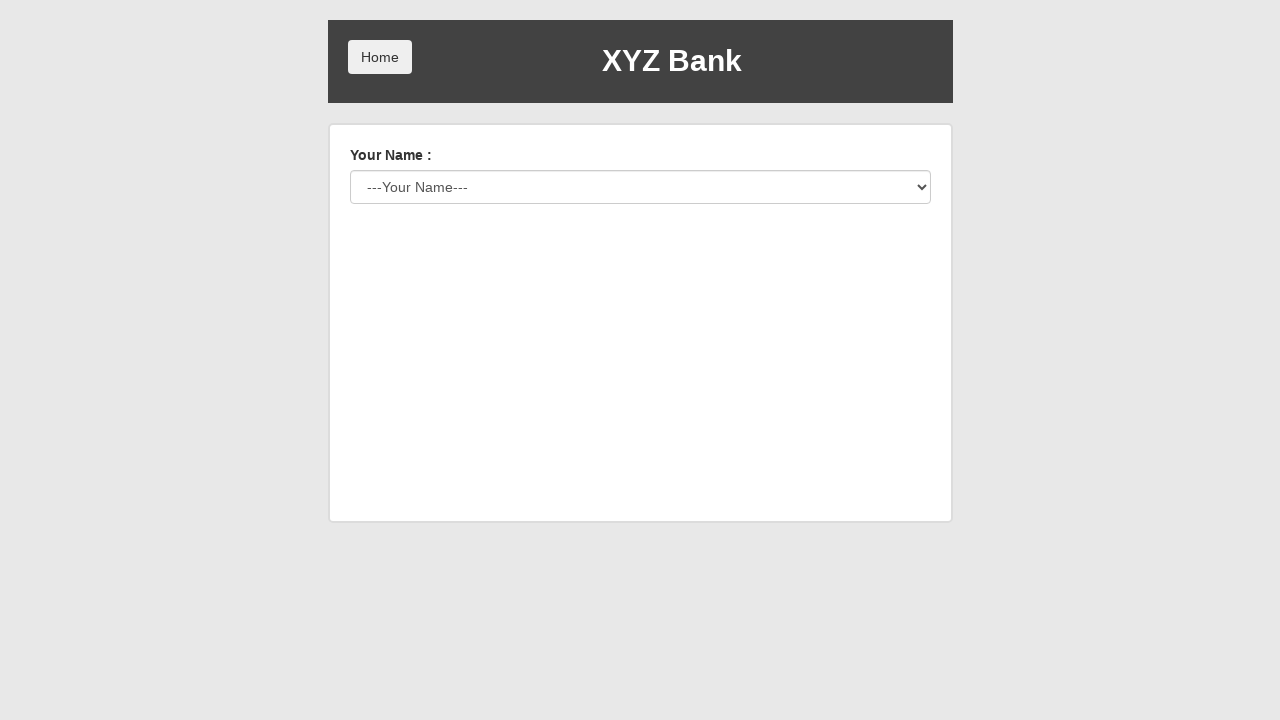

Selected 'Hermoine Granger' from customer dropdown on #userSelect
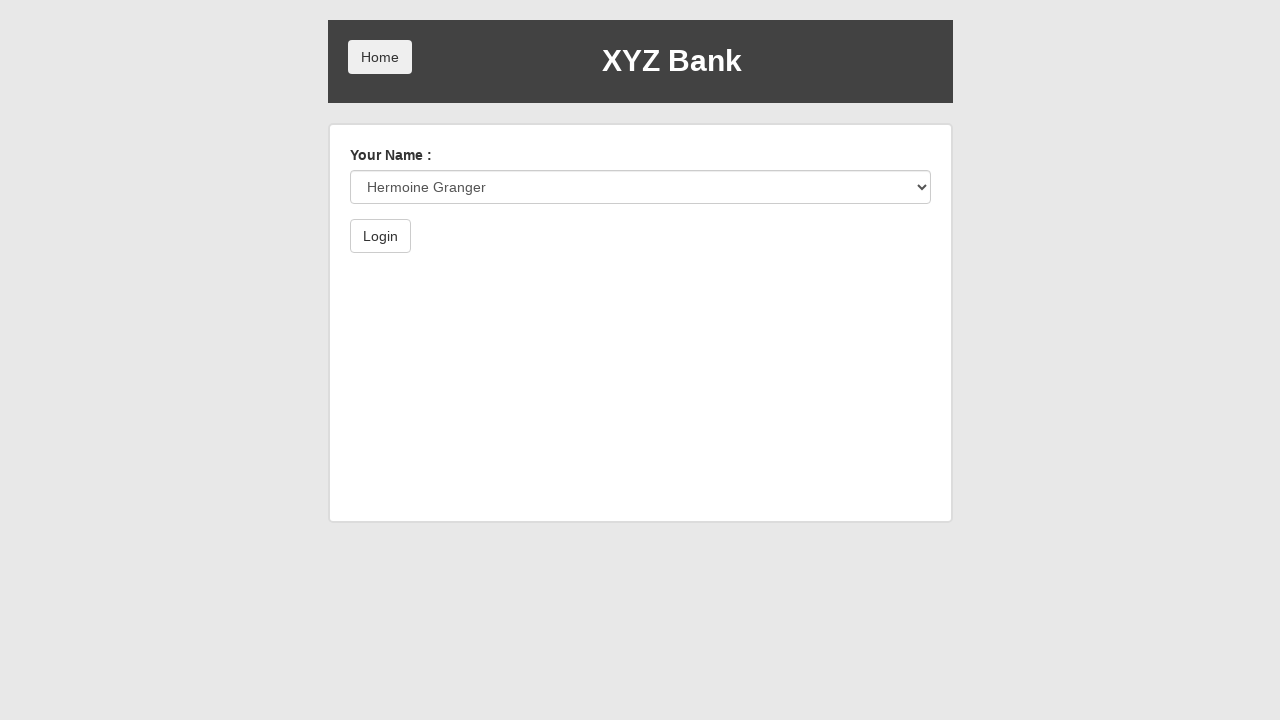

Clicked login button at (380, 236) on xpath=/html/body/div/div/div[2]/div/form/button
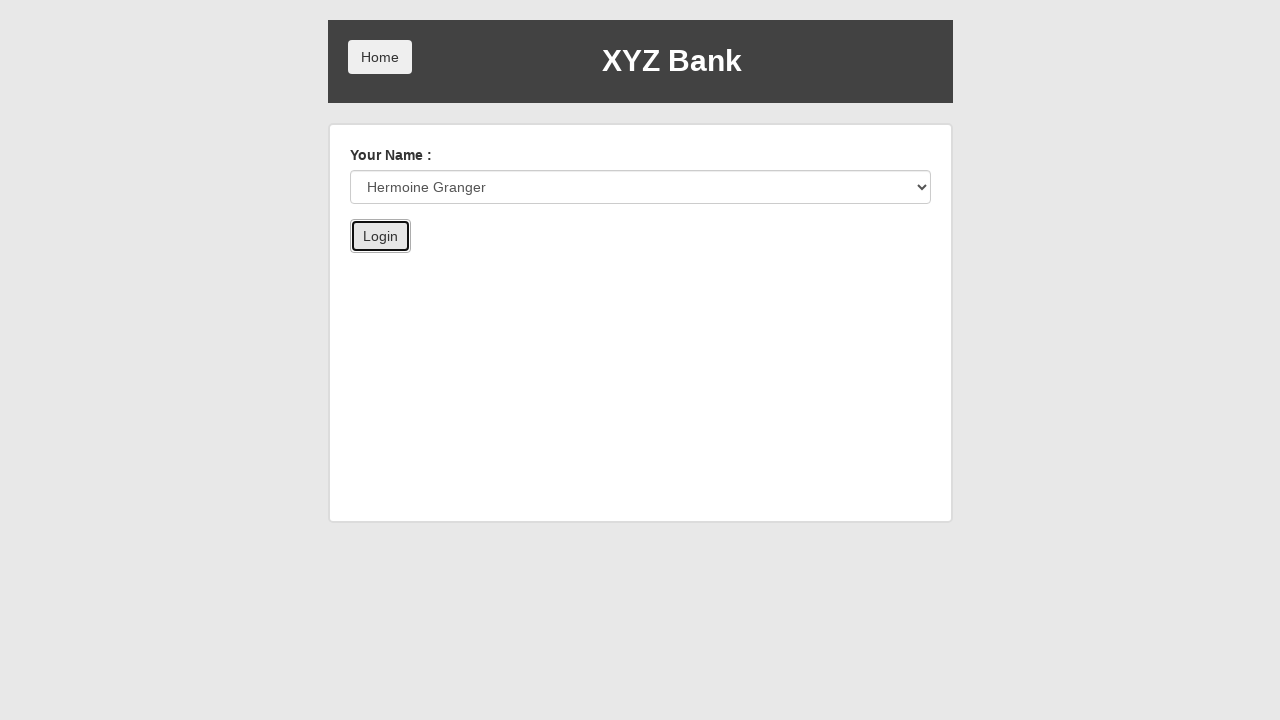

Next page element loaded after successful login
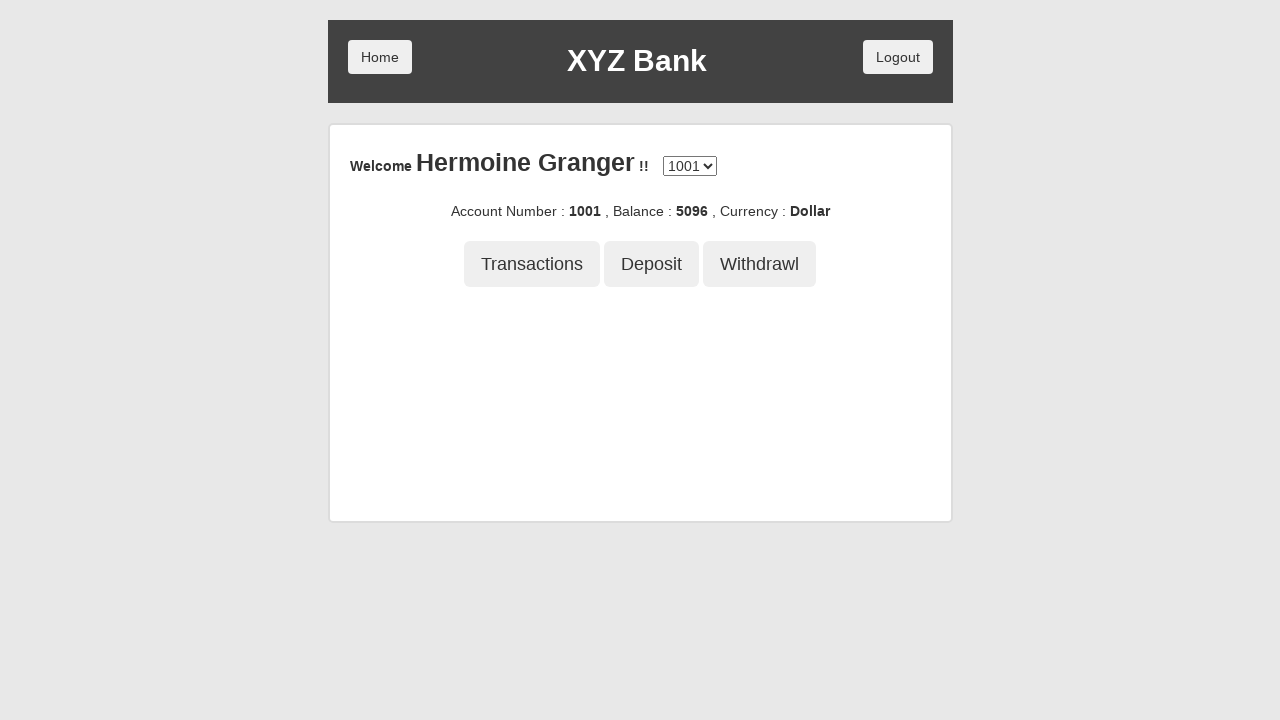

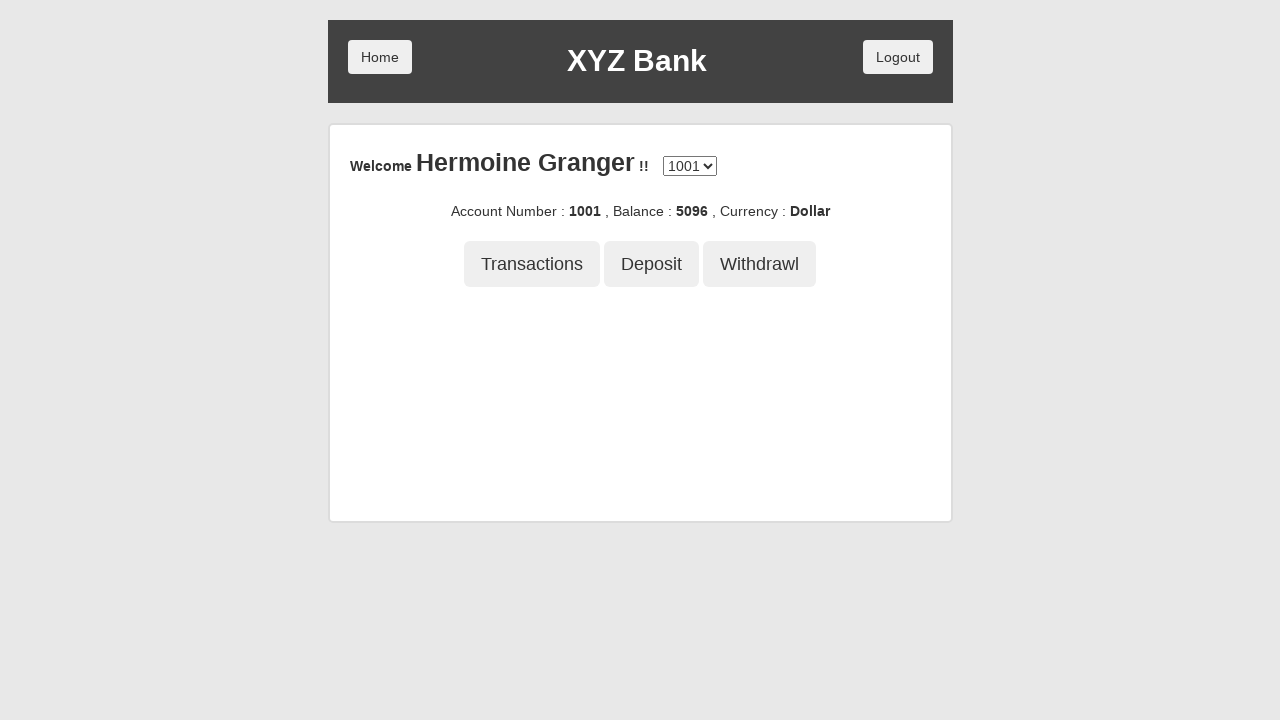